Tests PWA features including service worker registration, manifest file availability, and offline functionality

Starting URL: https://4debcbc8.weed365-pwa.pages.dev

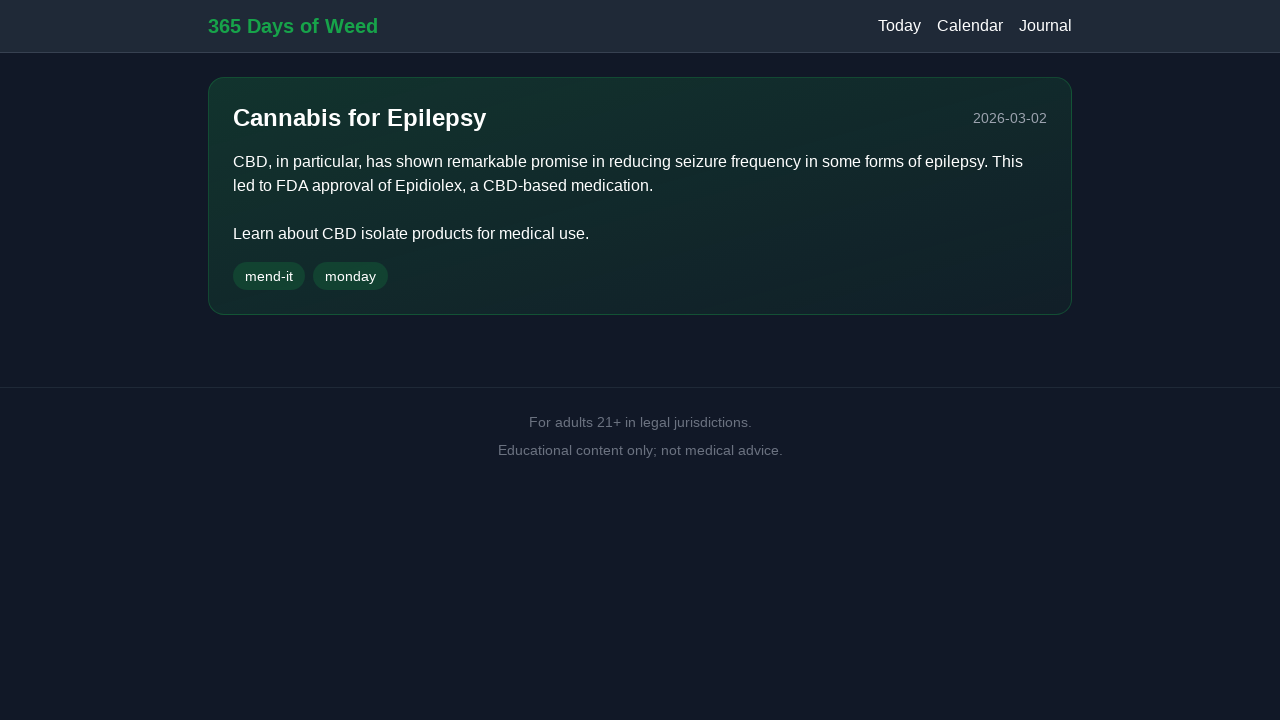

Waited for page to reach networkidle state
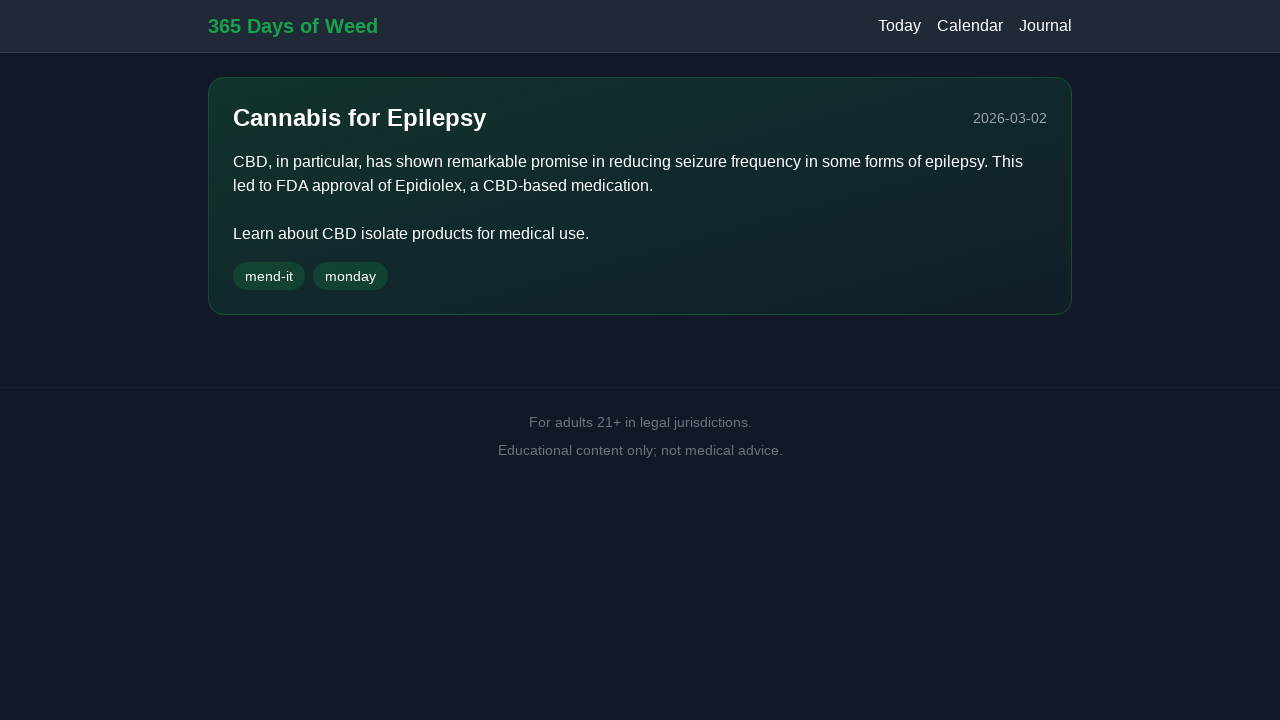

Evaluated service worker registration status: True
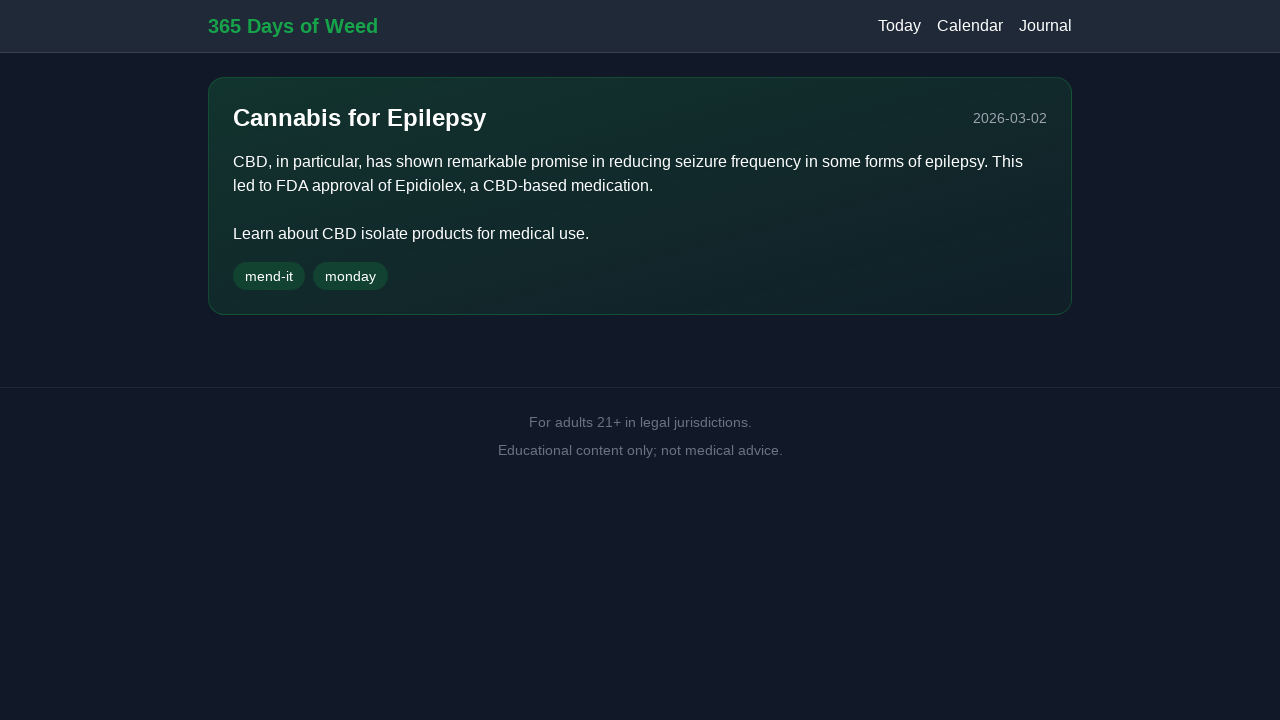

Fetched manifest.webmanifest file with status 200
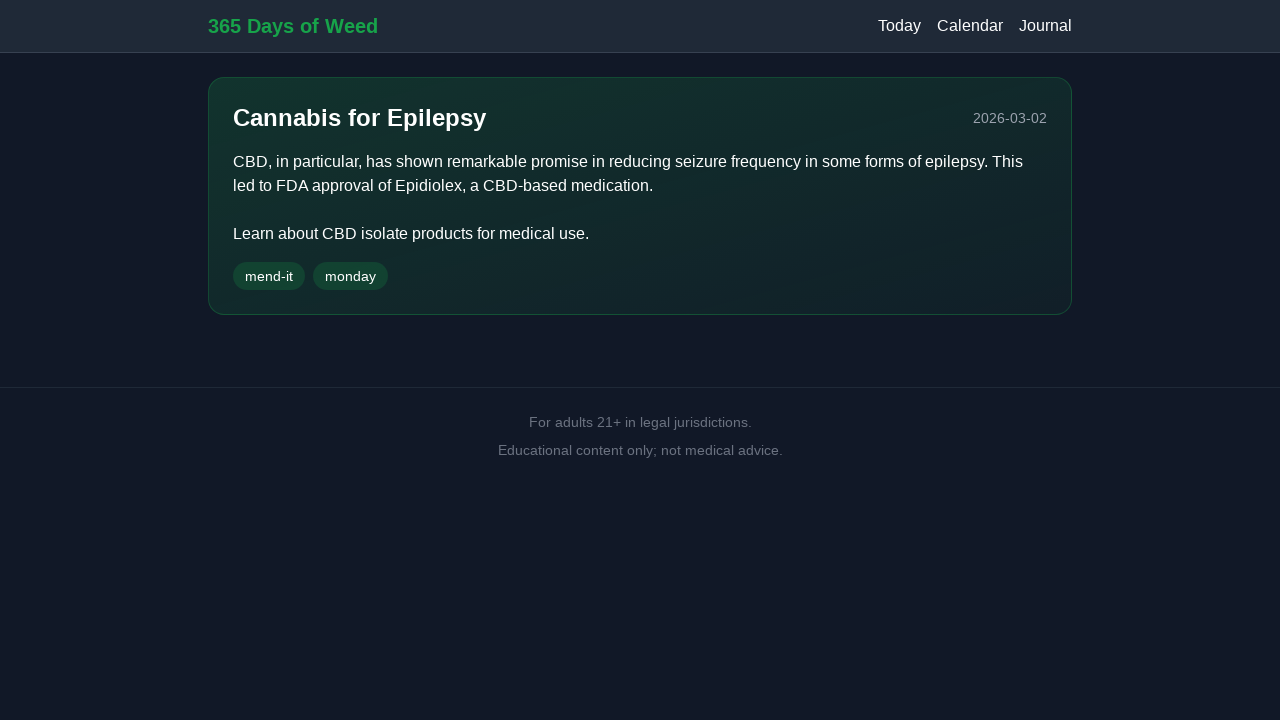

Evaluated BeforeInstallPromptEvent support: True
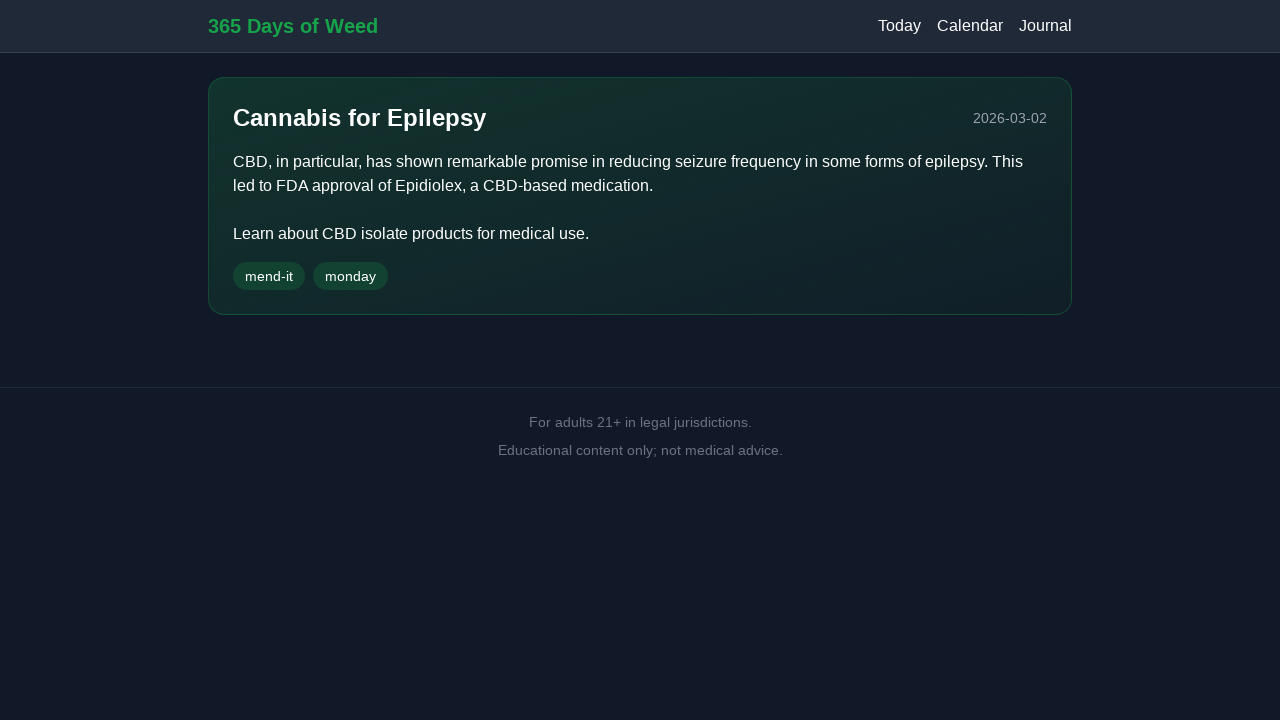

Set browser to offline mode
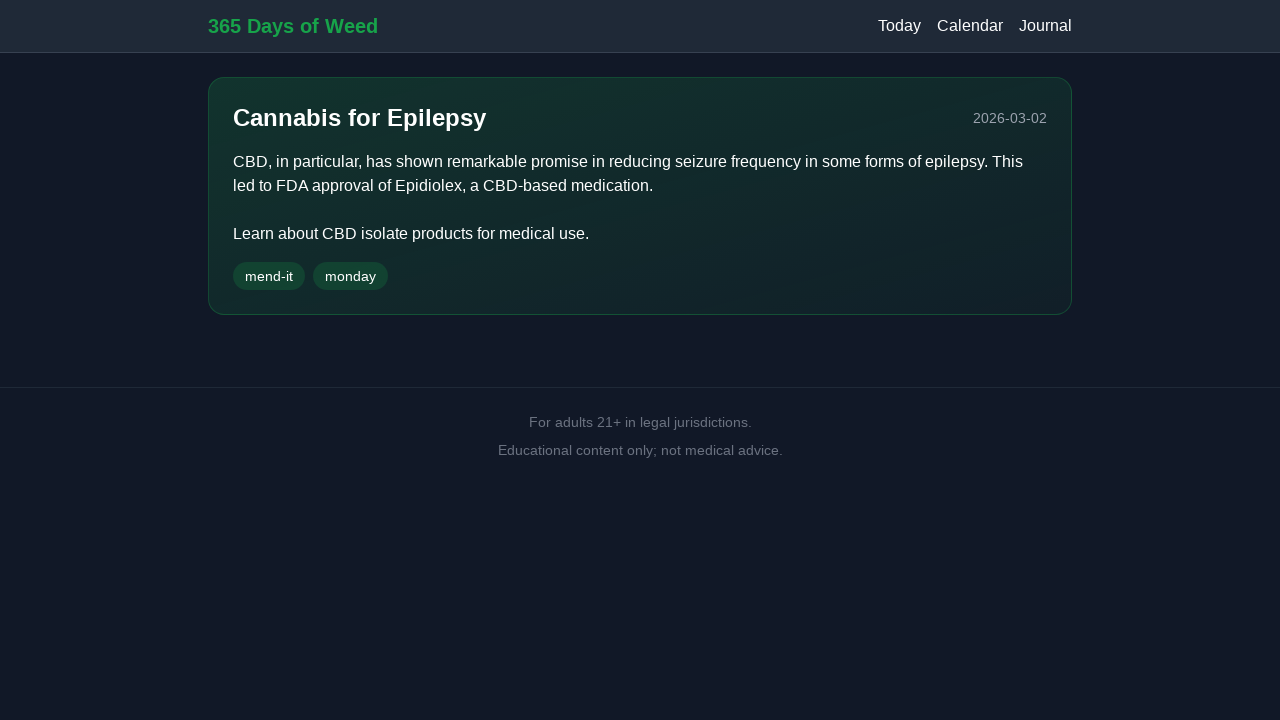

Reloaded page while offline
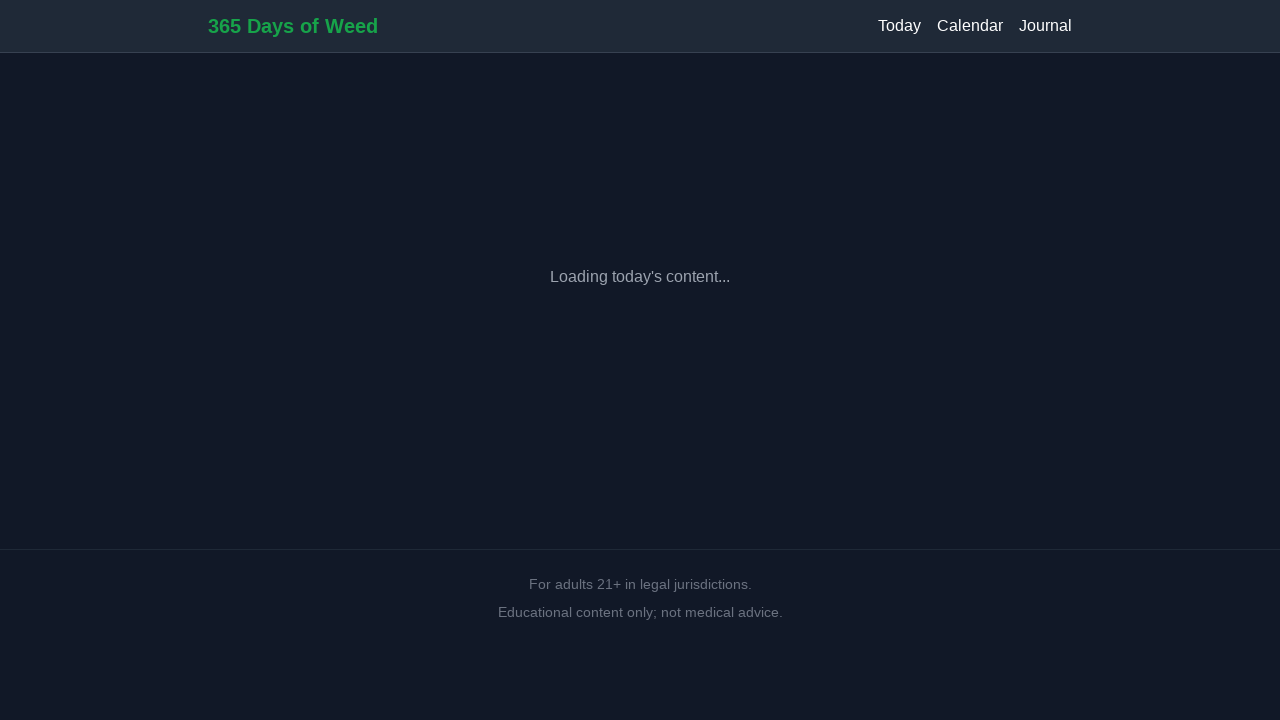

Waited 2 seconds for offline content to load
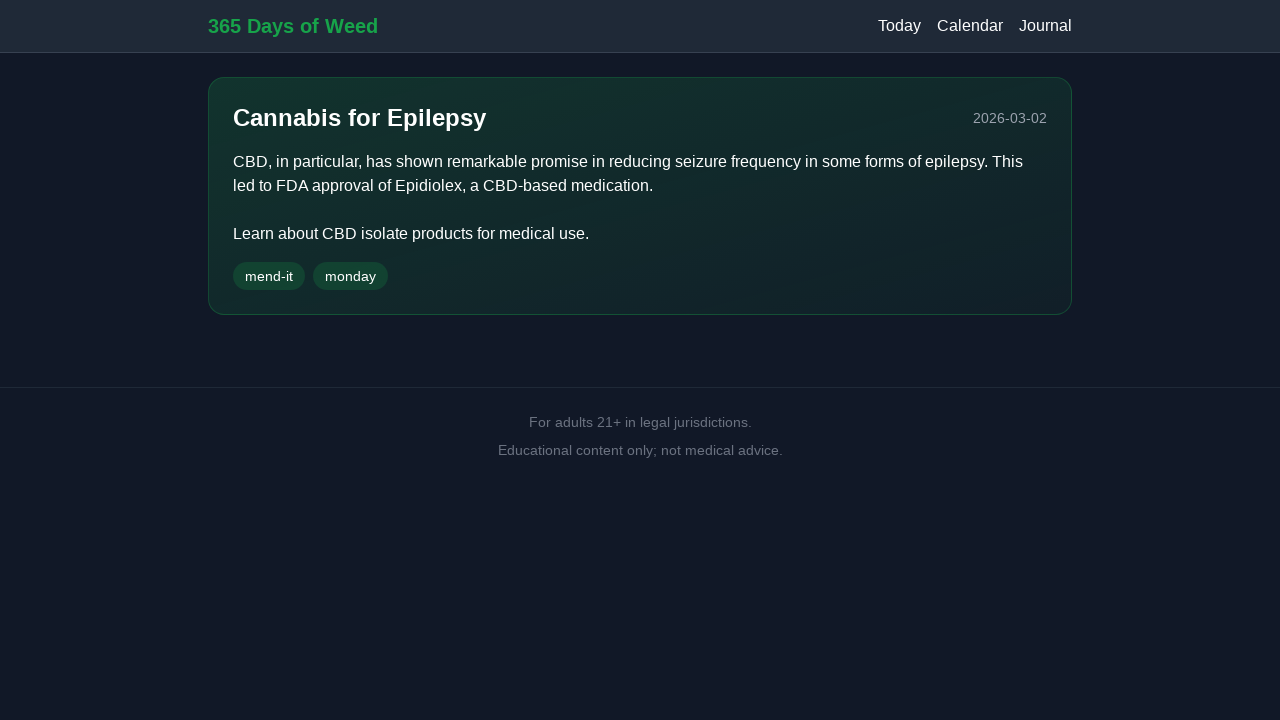

Checked if body content is visible offline: True
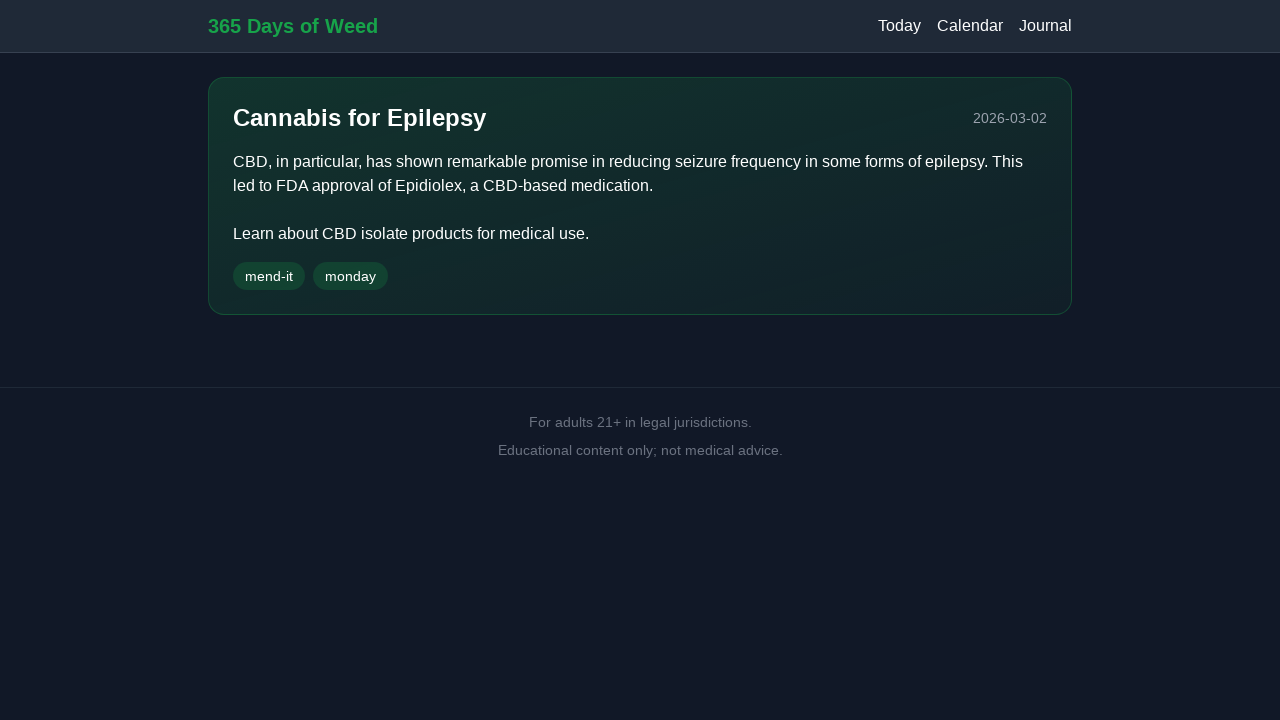

Restored online connectivity
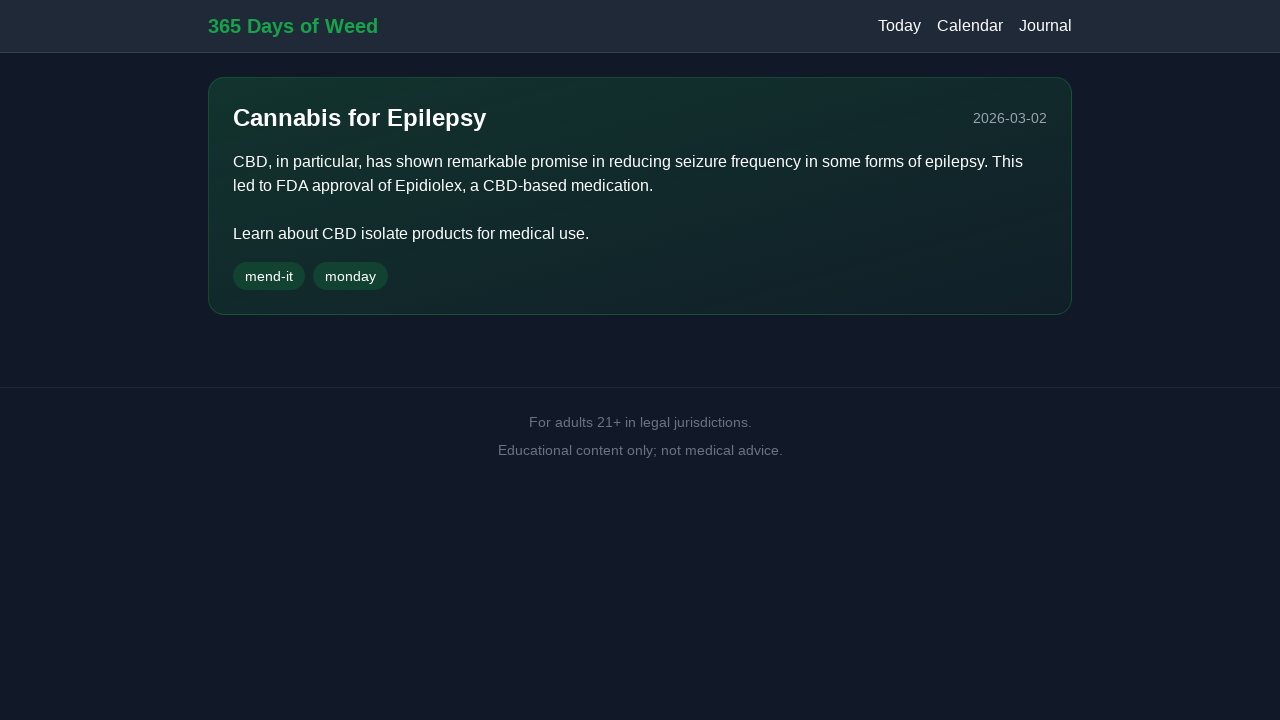

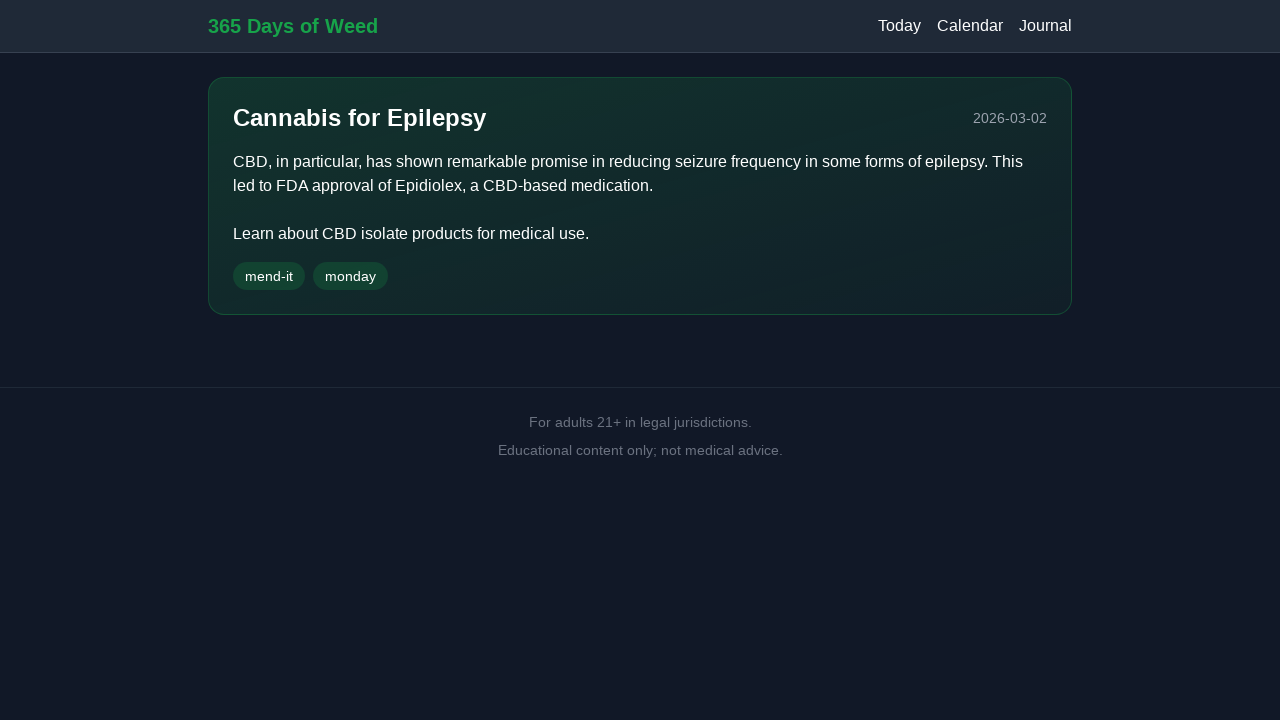